Tests adding specific vegetable items (Cucumber, Broccoli, Beetroot) to cart on a grocery shopping practice site by iterating through products and clicking "Add to cart" for matching items.

Starting URL: https://rahulshettyacademy.com/seleniumPractise/

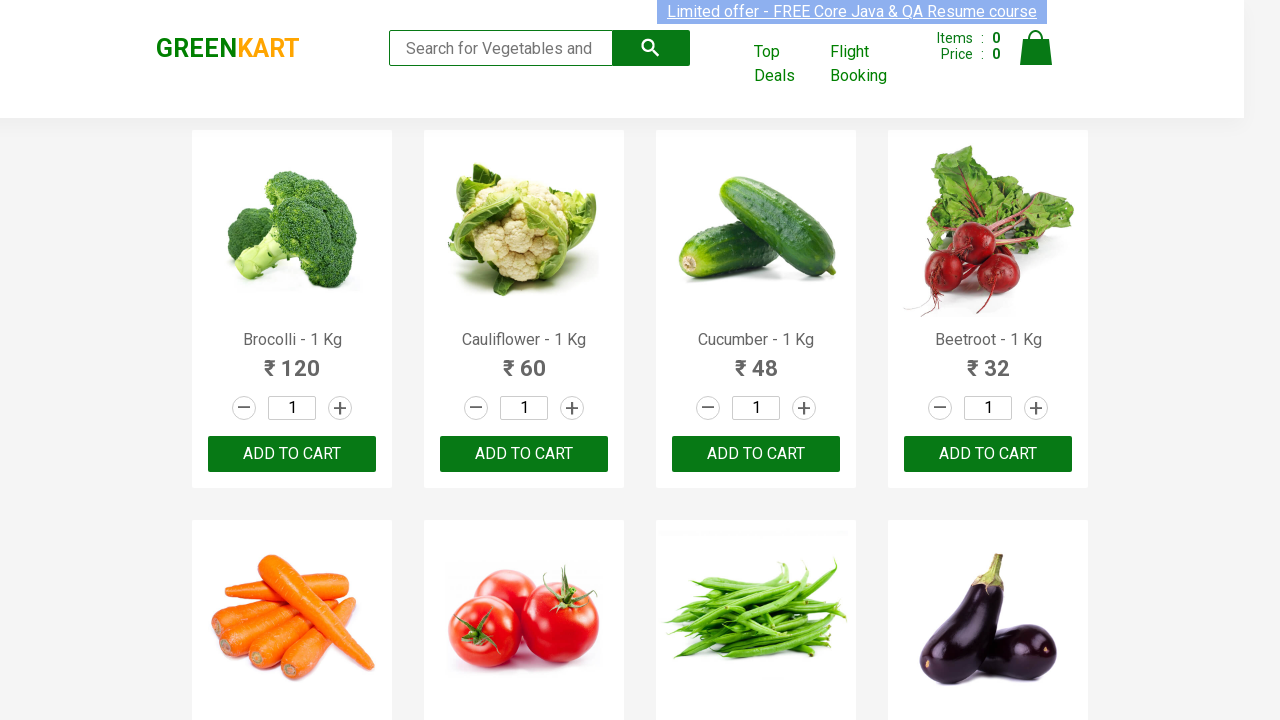

Waited for product names to load on grocery shopping site
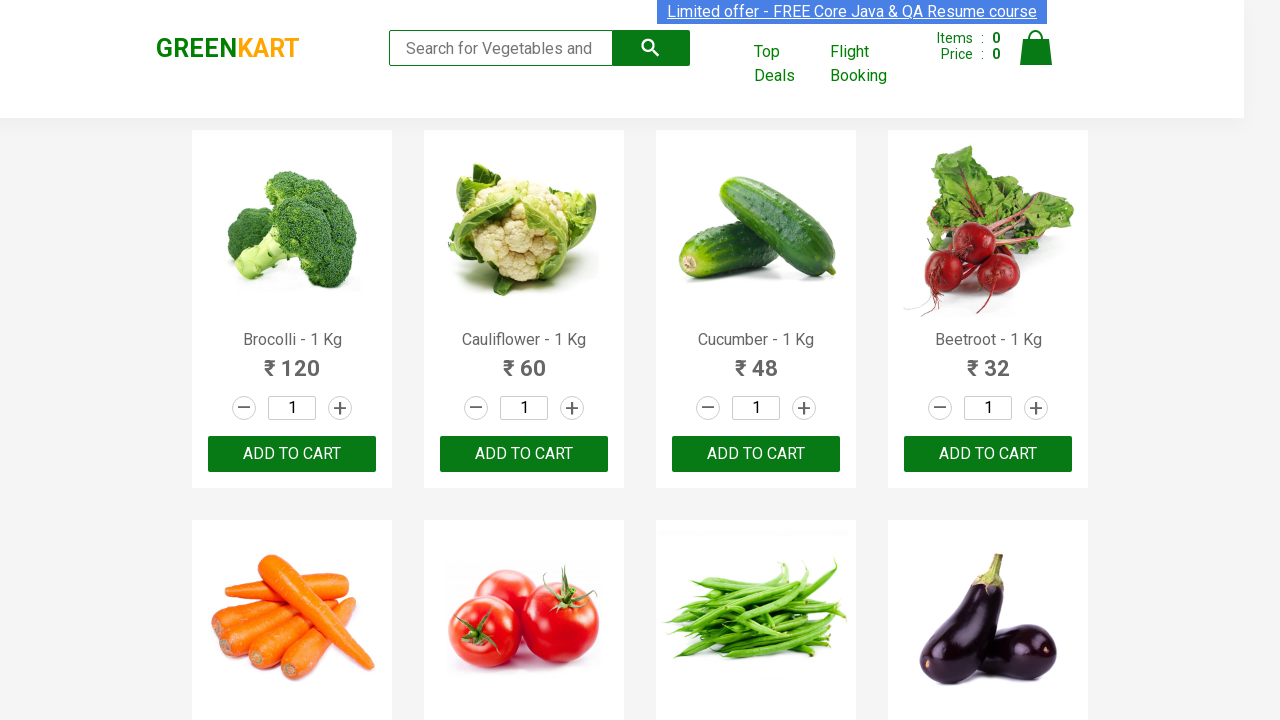

Retrieved all product name elements from page
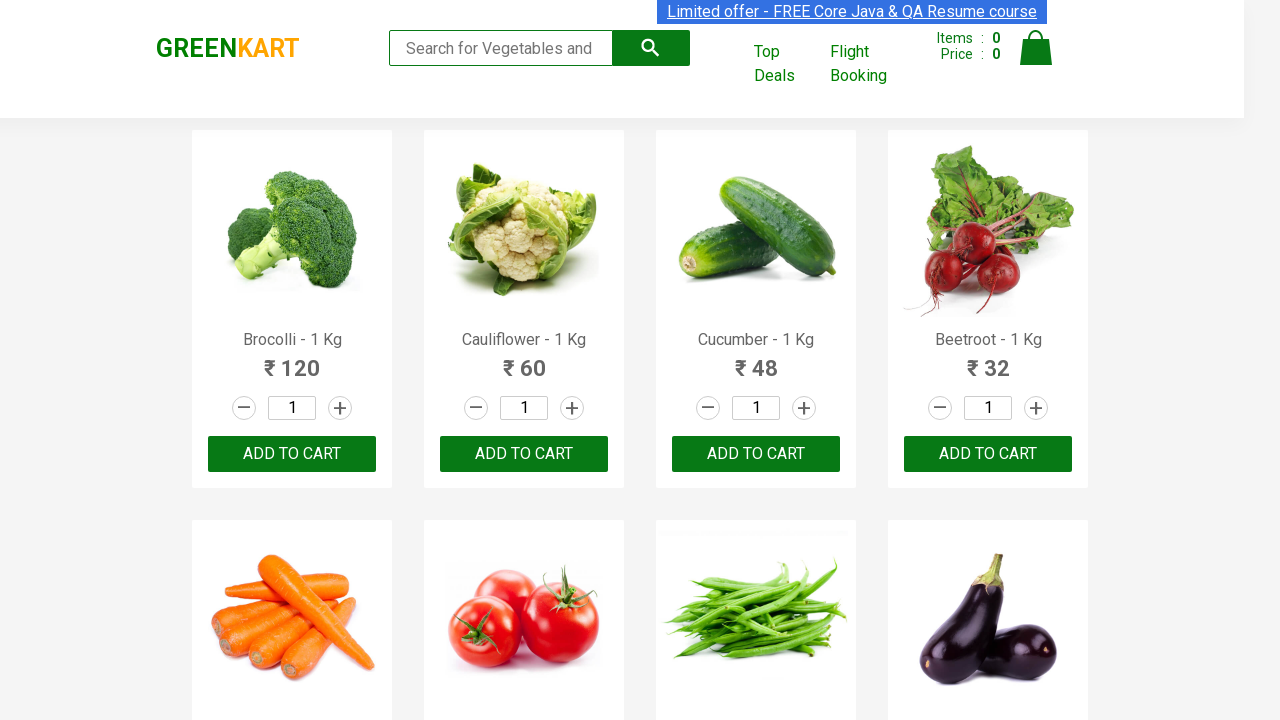

Retrieved product text: 'Brocolli - 1 Kg'
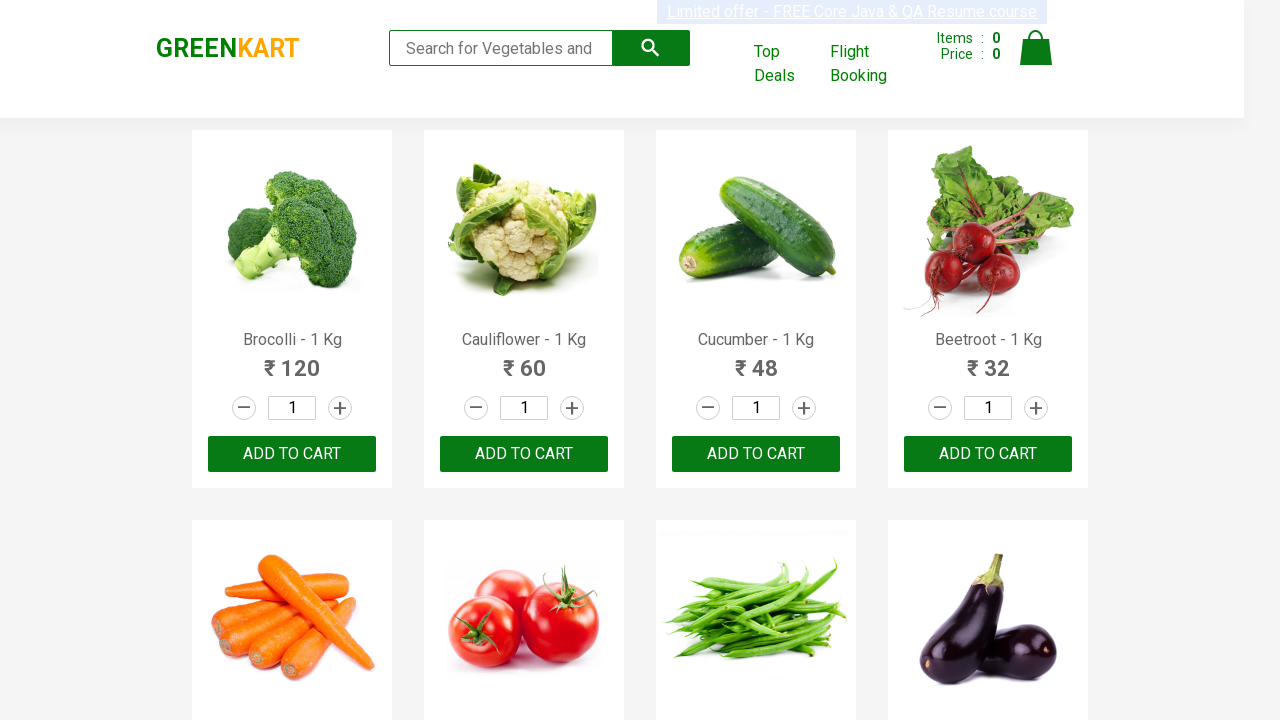

Found matching item 'Brocolli' in needed items list
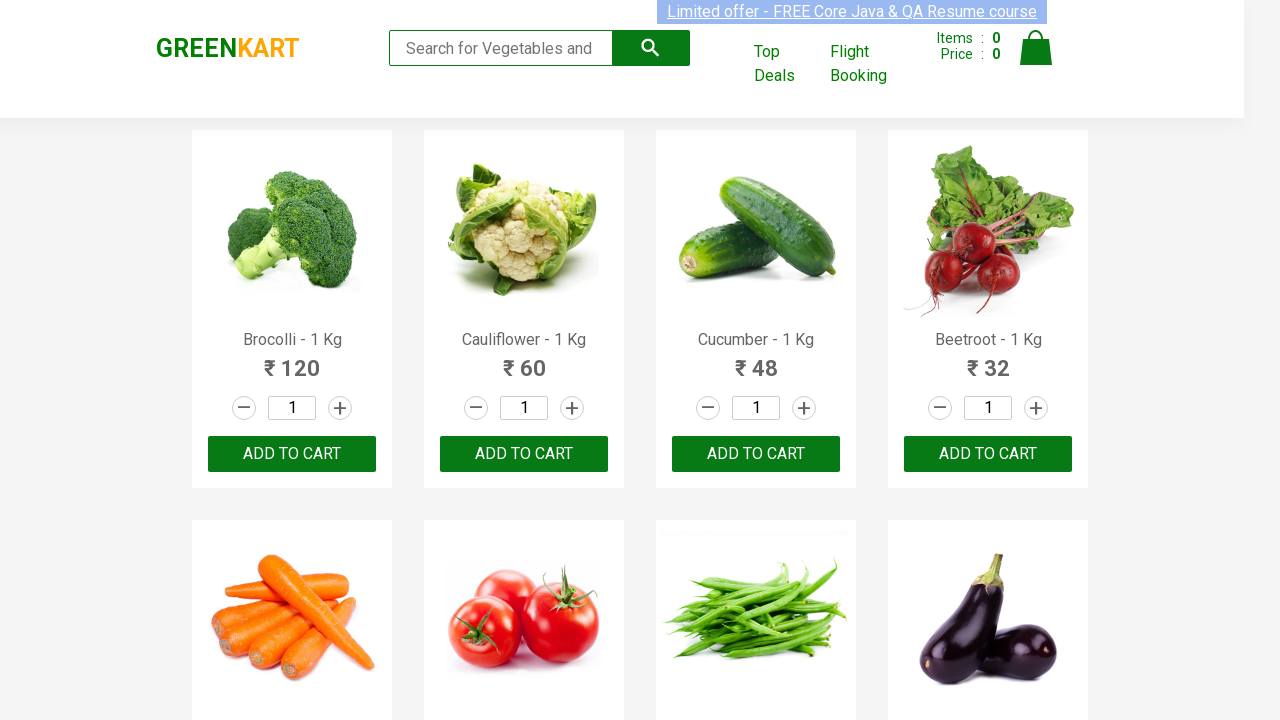

Clicked 'Add to cart' button for Brocolli (1/3) at (292, 454) on xpath=//div[@class='product-action']/button >> nth=0
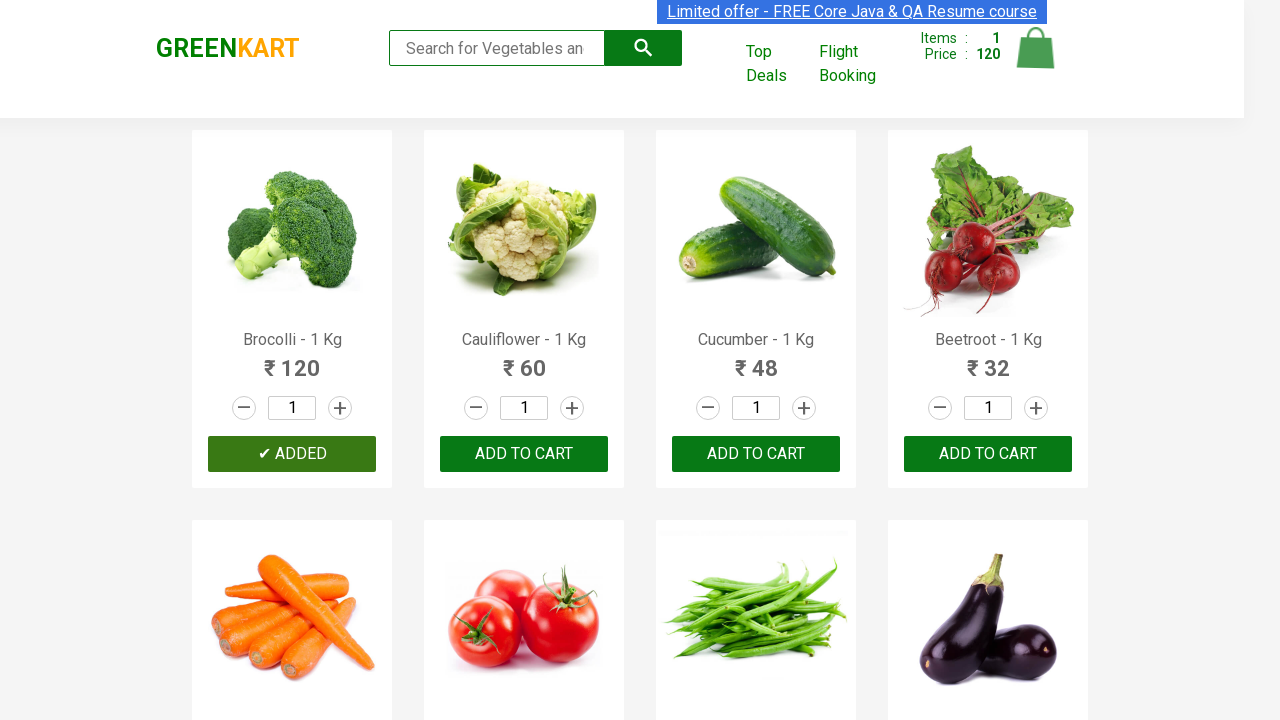

Retrieved product text: 'Cauliflower - 1 Kg'
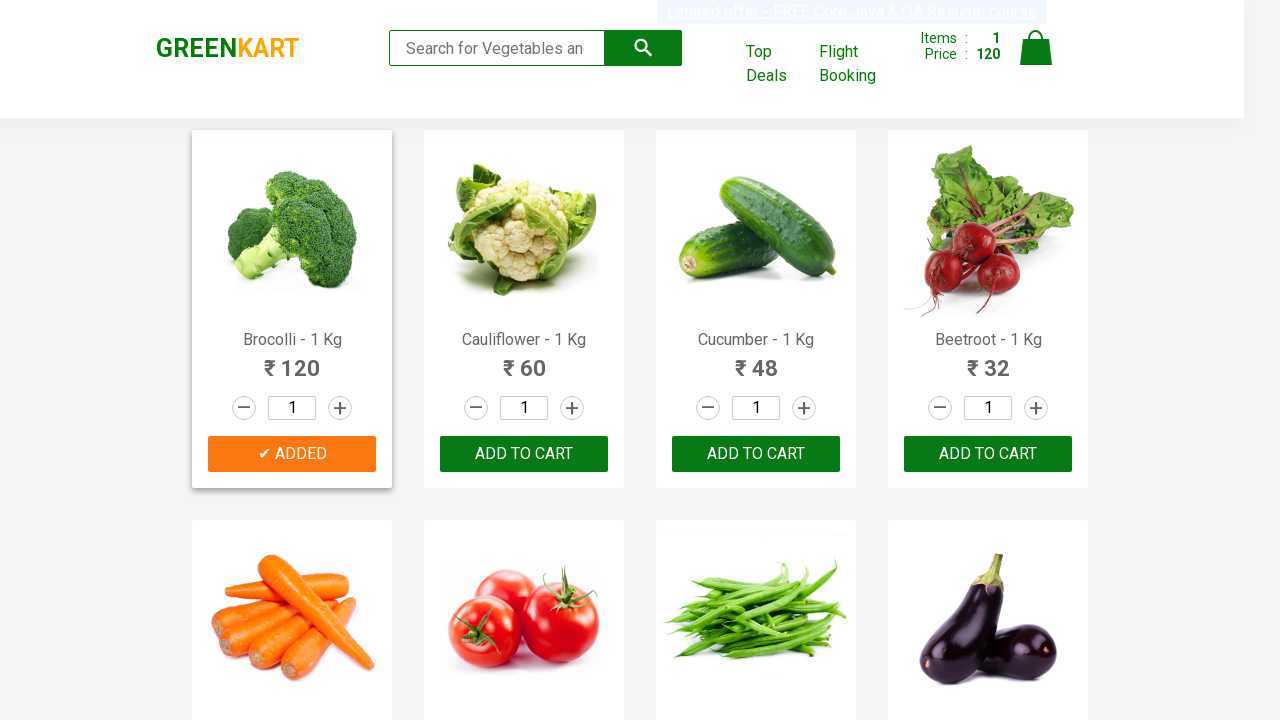

Retrieved product text: 'Cucumber - 1 Kg'
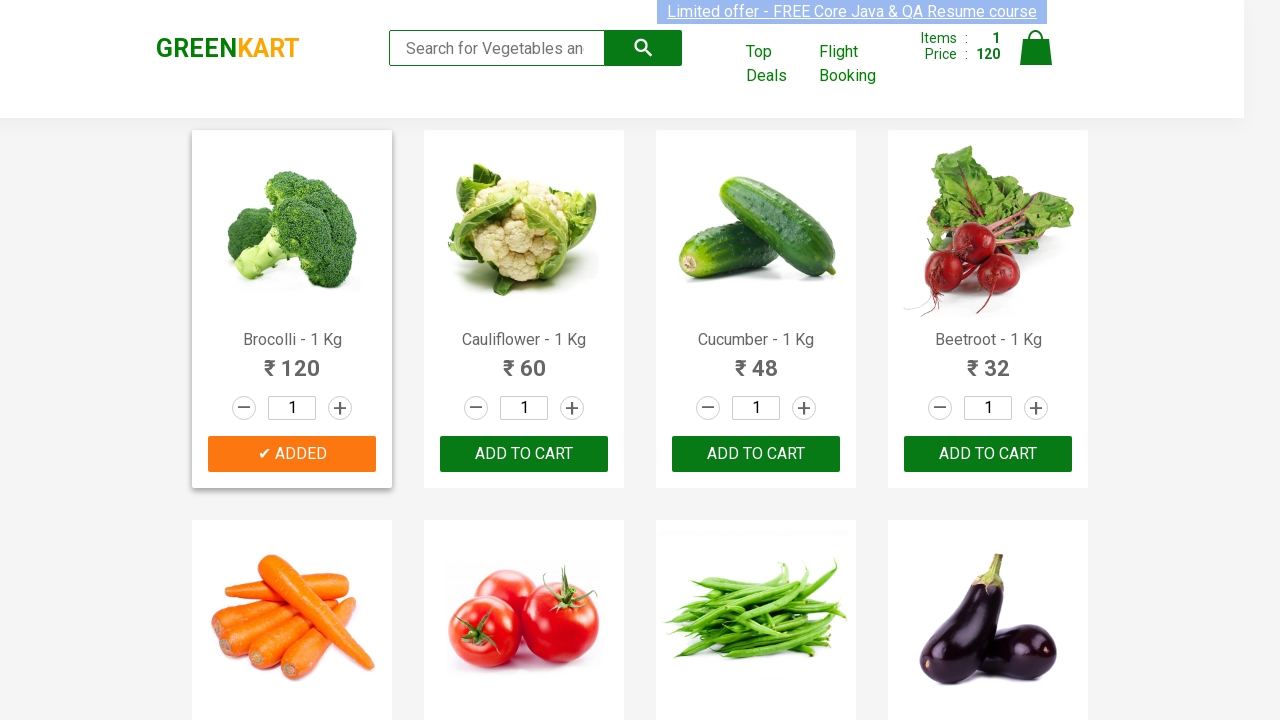

Found matching item 'Cucumber' in needed items list
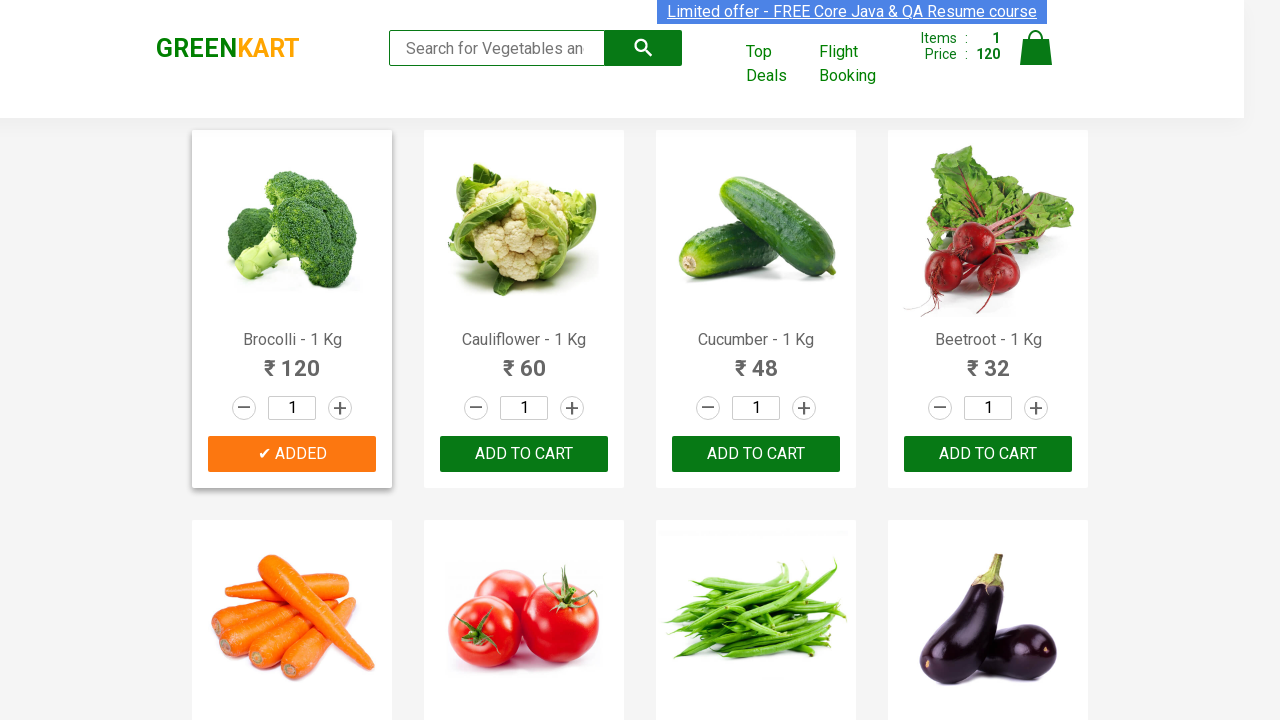

Clicked 'Add to cart' button for Cucumber (2/3) at (756, 454) on xpath=//div[@class='product-action']/button >> nth=2
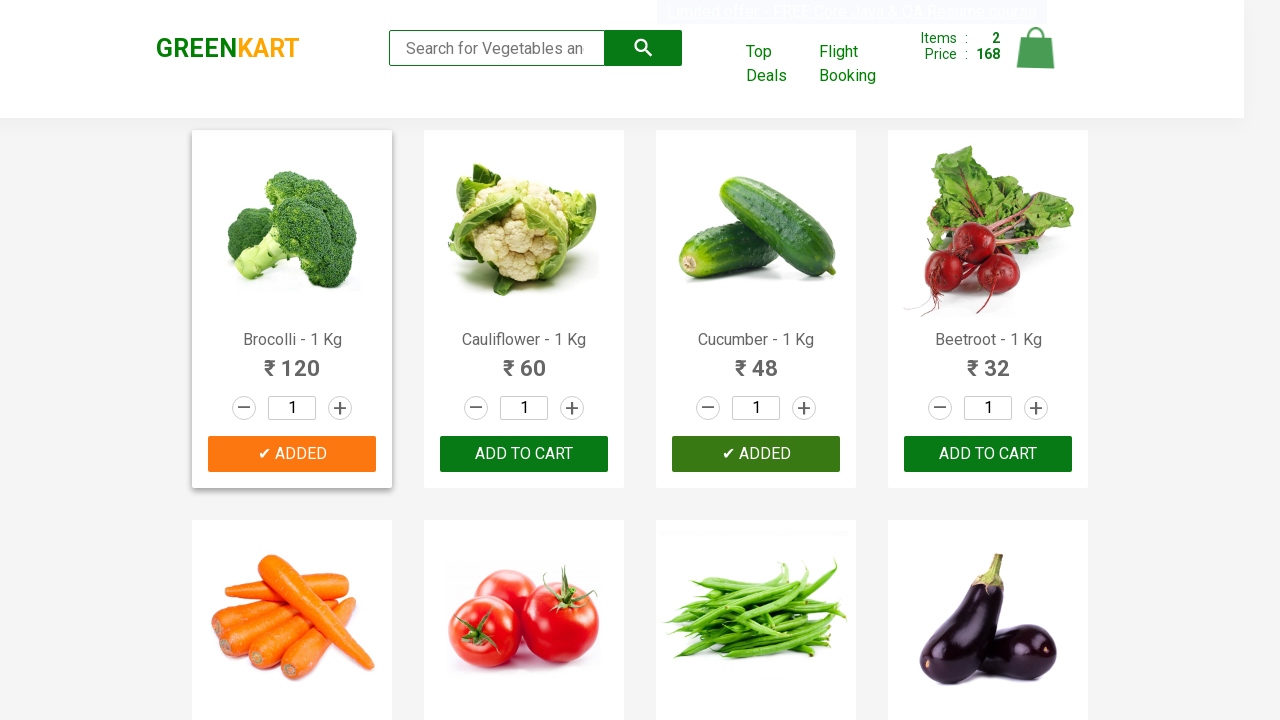

Retrieved product text: 'Beetroot - 1 Kg'
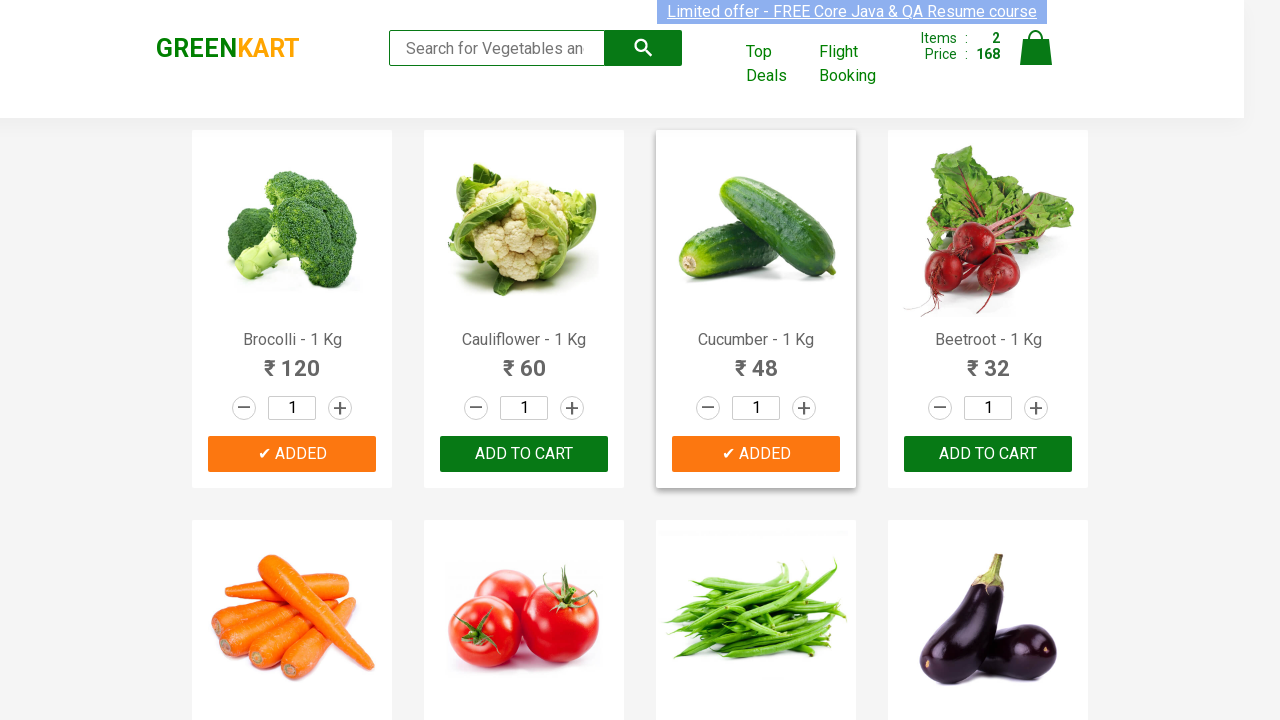

Found matching item 'Beetroot' in needed items list
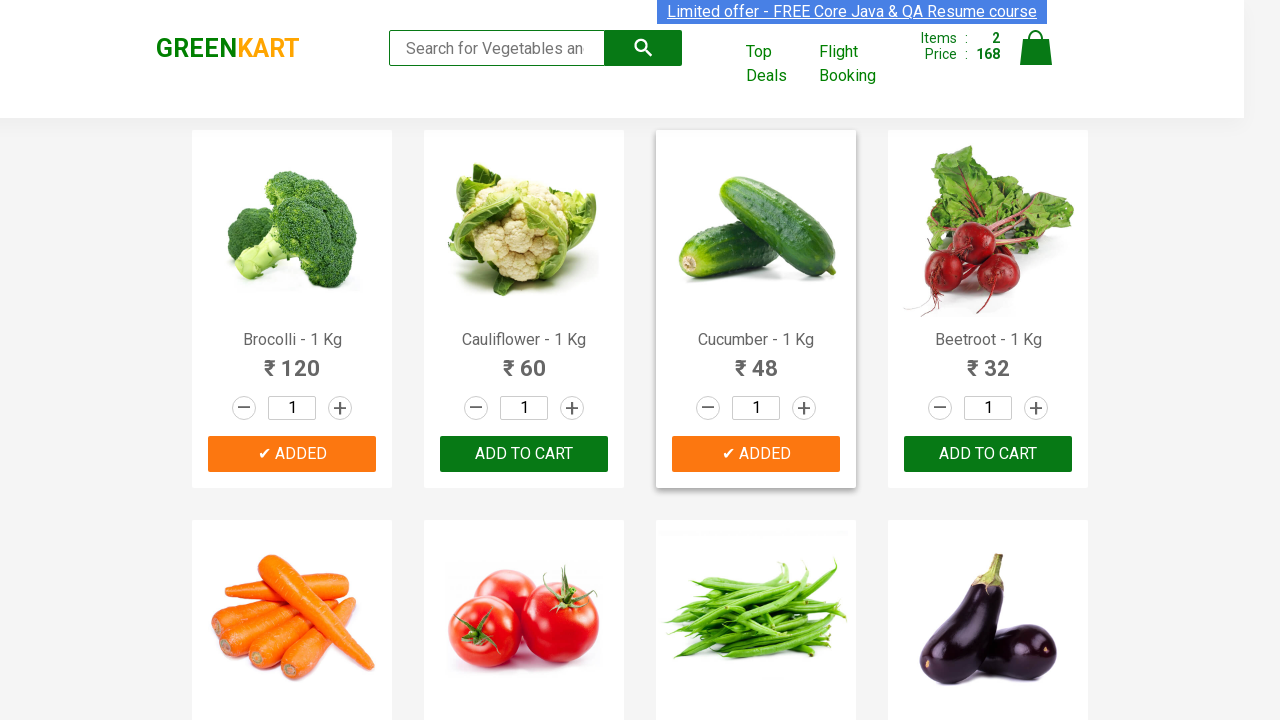

Clicked 'Add to cart' button for Beetroot (3/3) at (988, 454) on xpath=//div[@class='product-action']/button >> nth=3
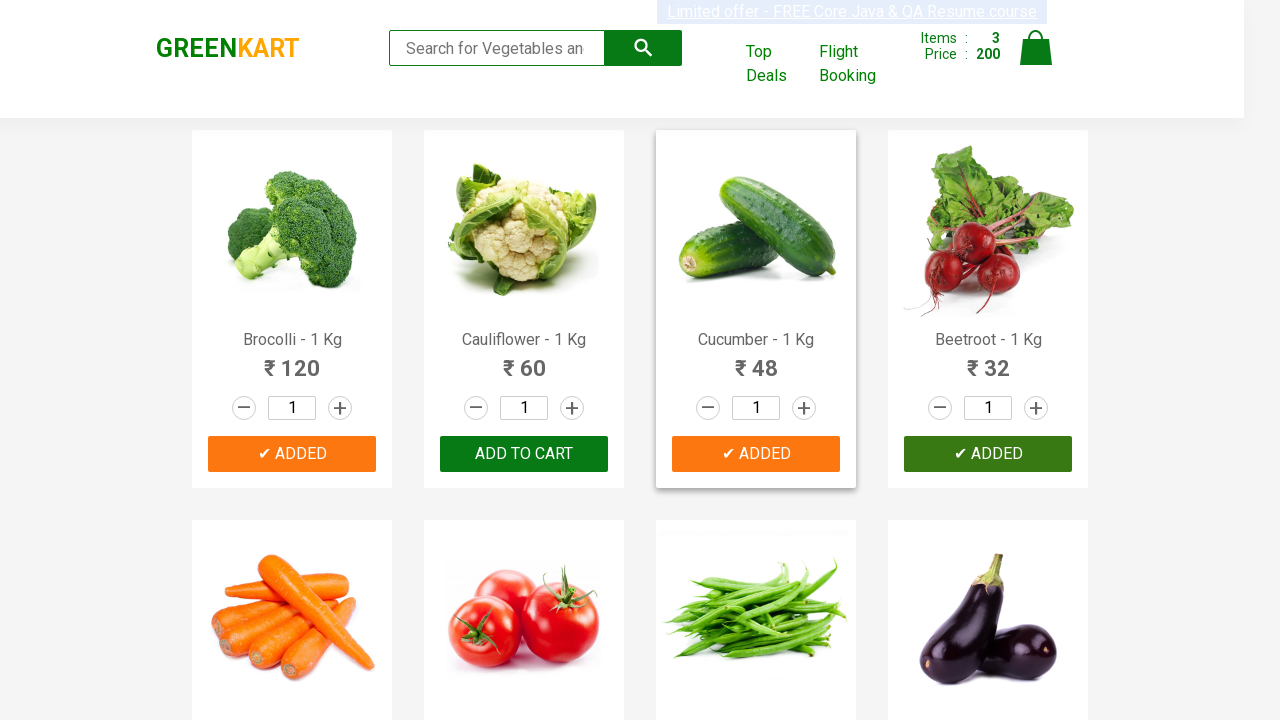

Successfully added all 3 items to cart. Test complete.
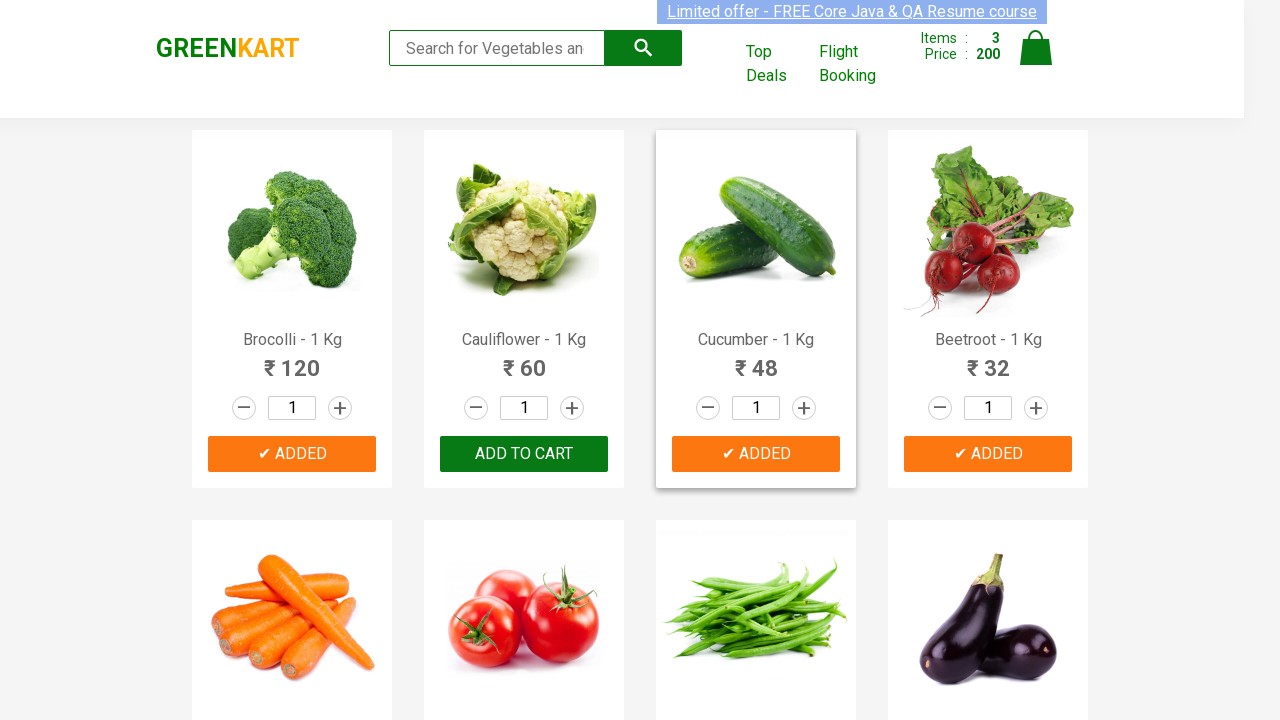

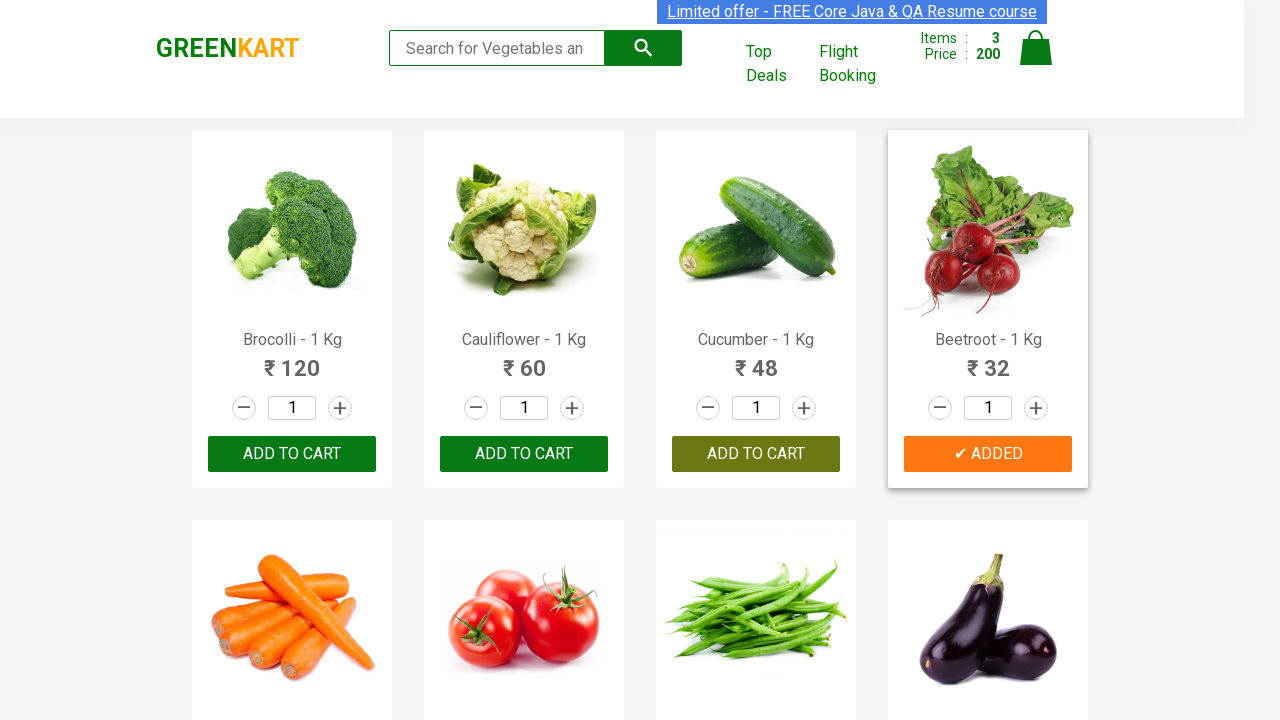